Tests notification messages by clicking a link that displays a notification

Starting URL: https://the-internet.herokuapp.com/

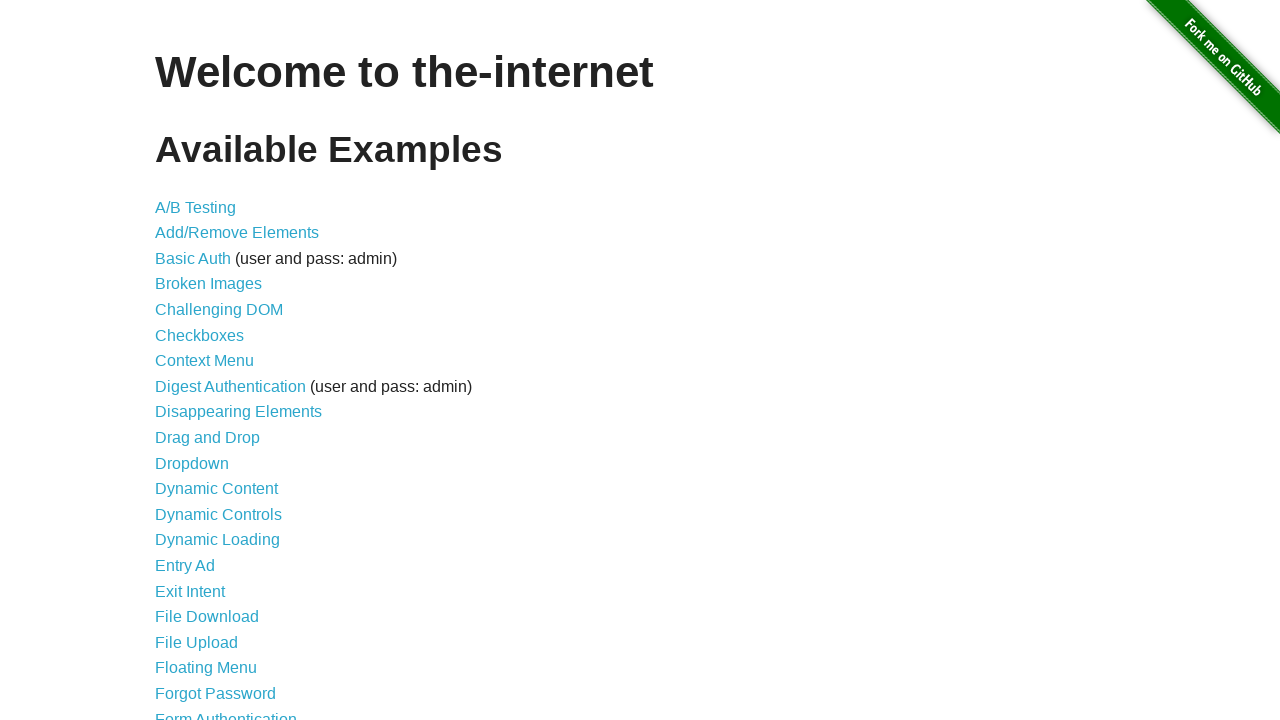

Clicked on Notification Messages link at (234, 420) on a >> internal:has-text="Notification Messages"i
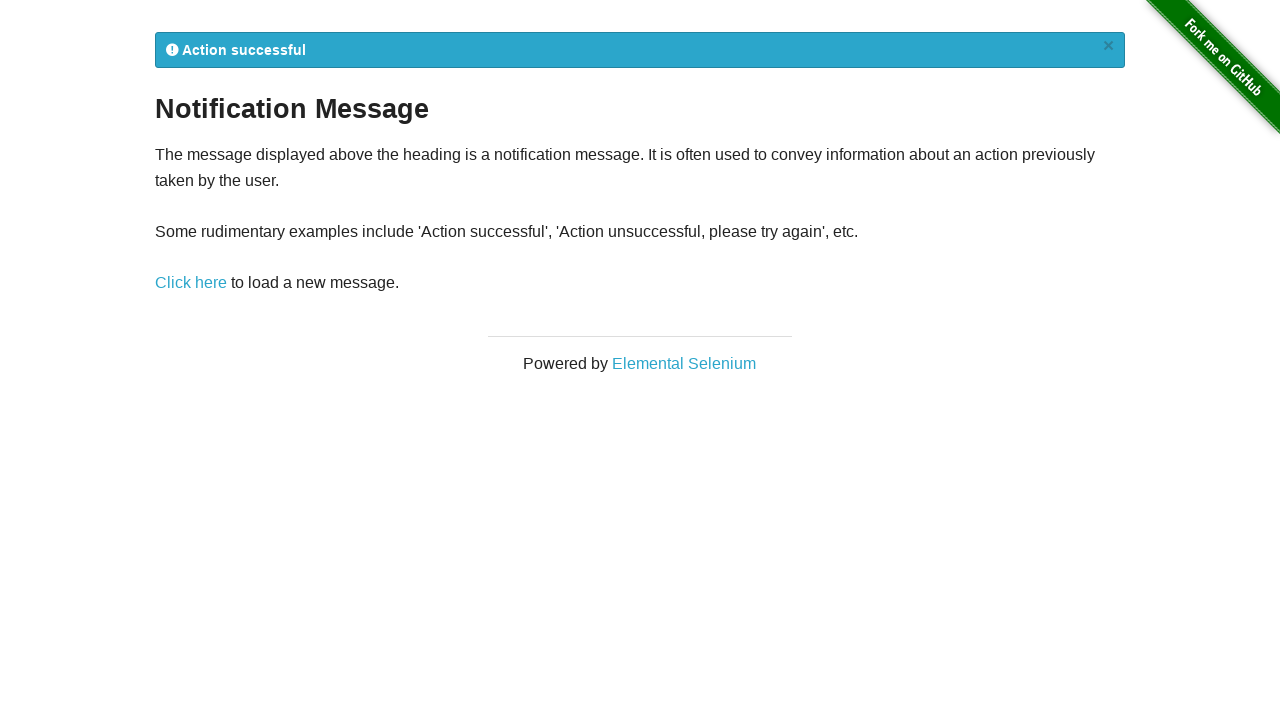

Clicked the link to trigger notification at (191, 283) on a >> internal:has-text="Click here"i
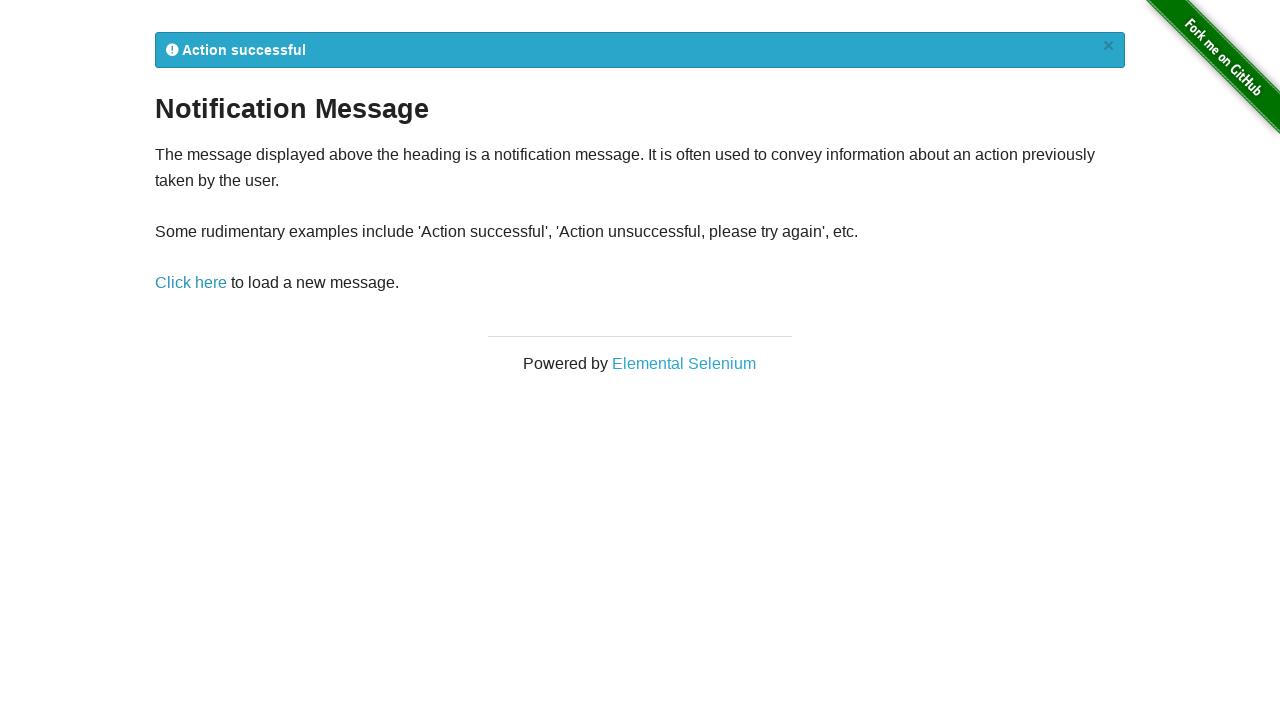

Notification message appeared
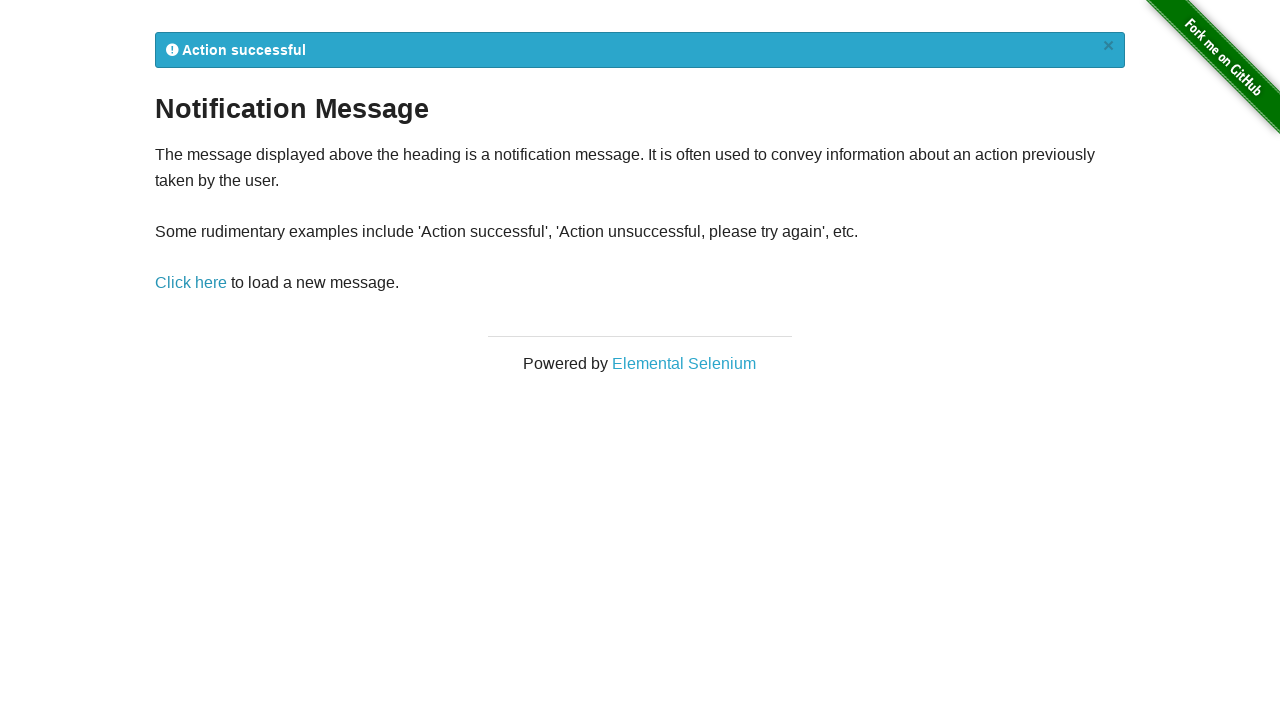

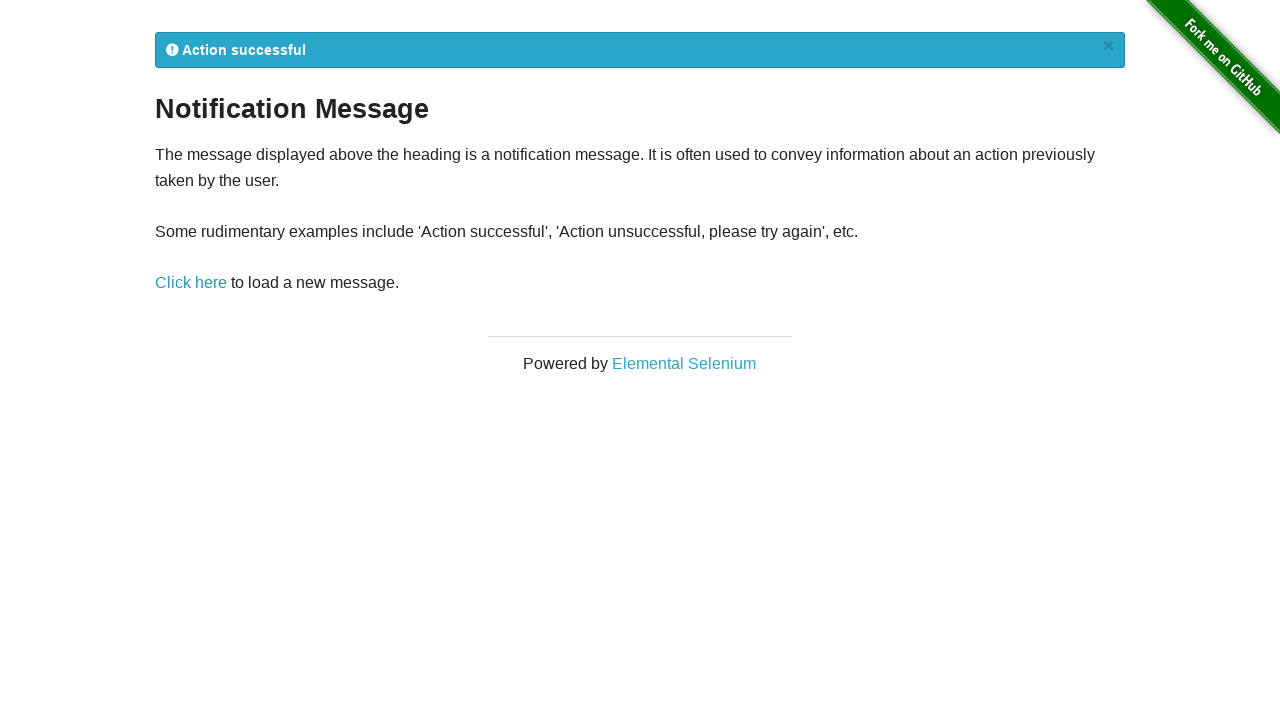